Waits for a price condition to be met, then solves a mathematical challenge by calculating and submitting the answer

Starting URL: http://suninjuly.github.io/explicit_wait2.html

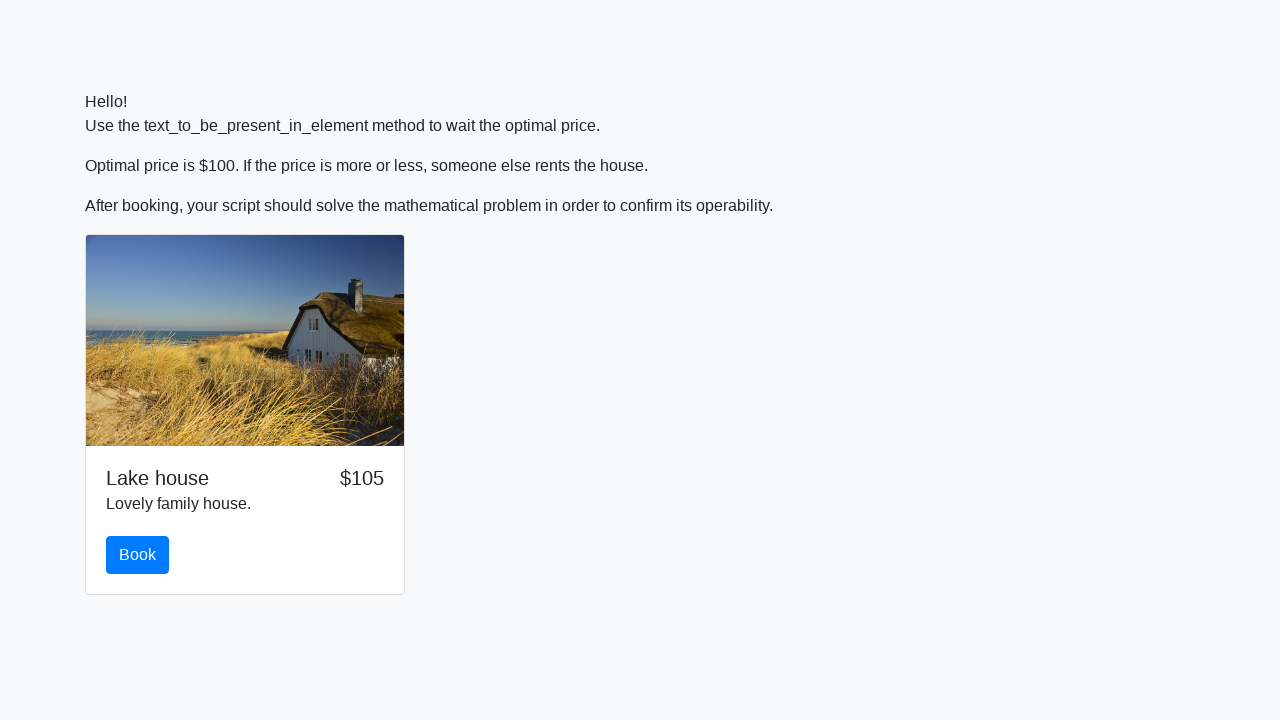

Waited for price to reach $100
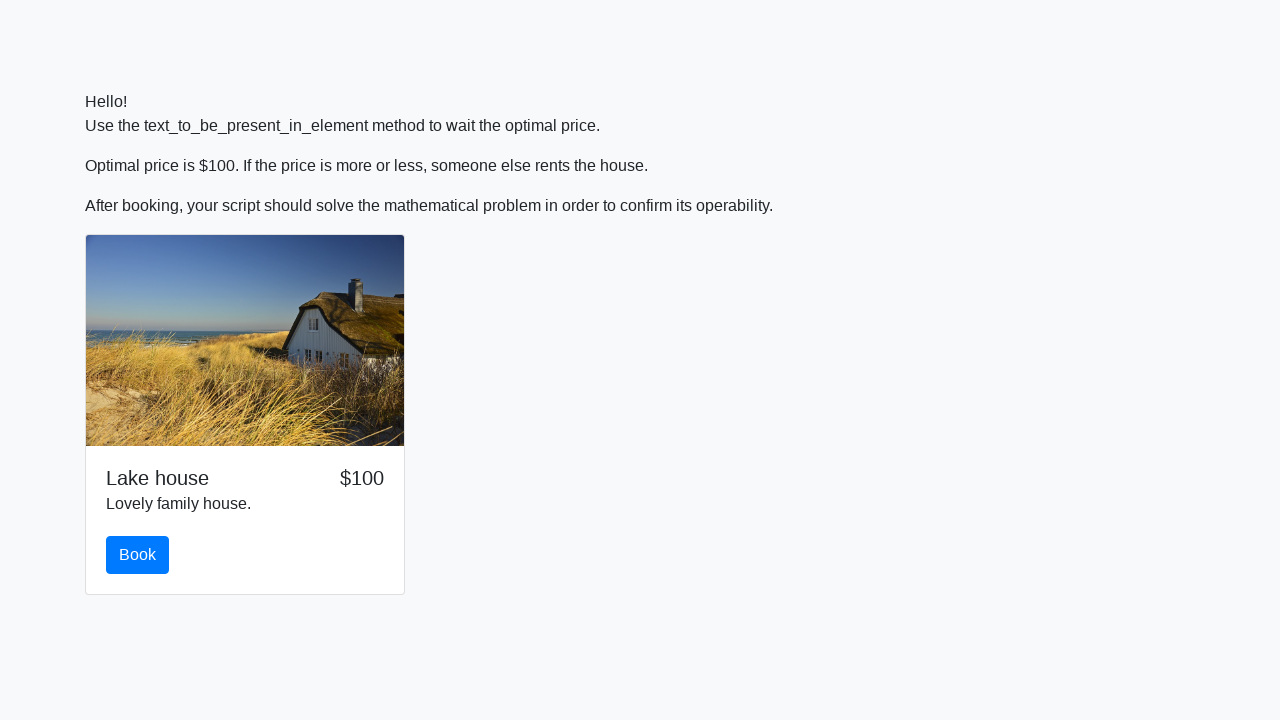

Clicked the book button at (138, 555) on #book
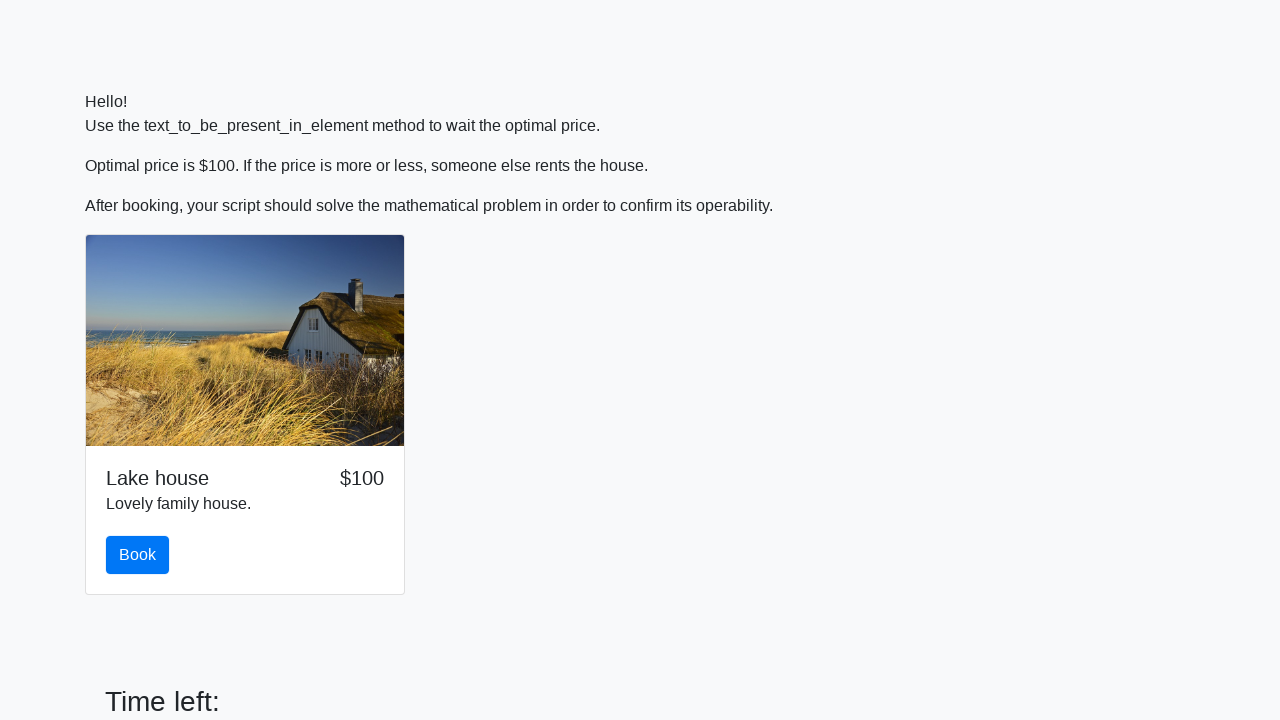

Retrieved the input value for calculation
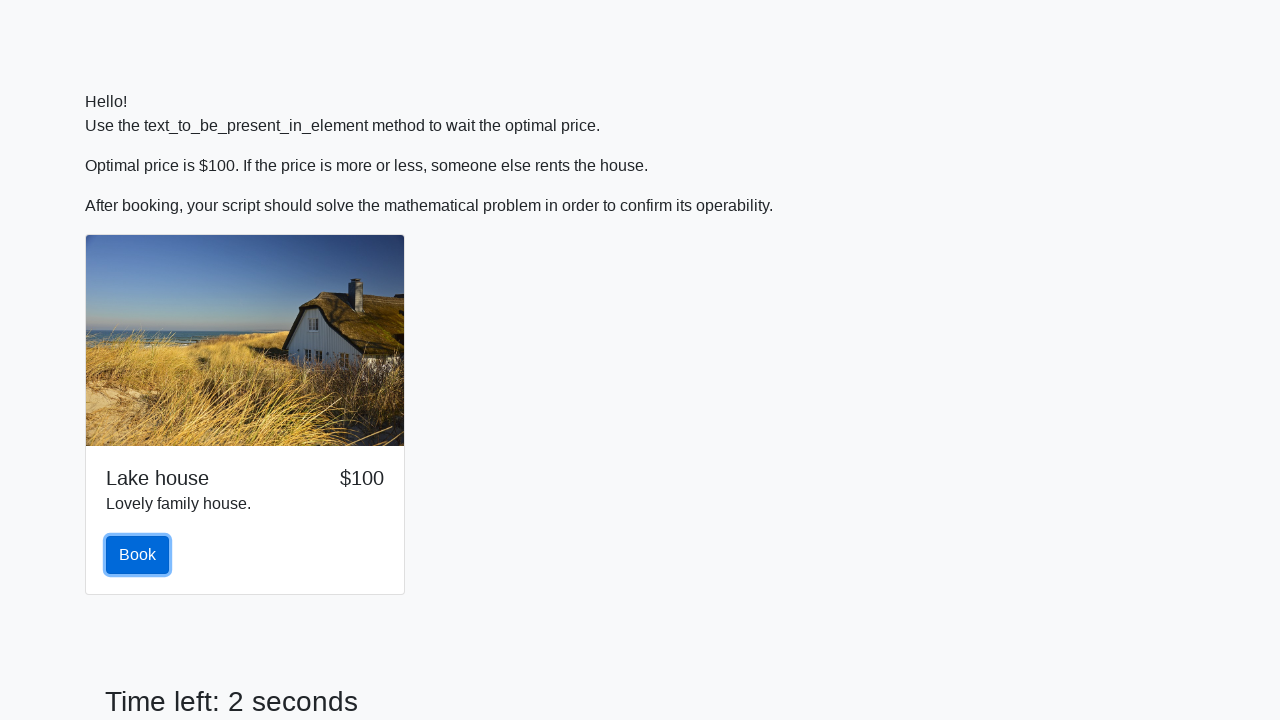

Calculated the mathematical answer
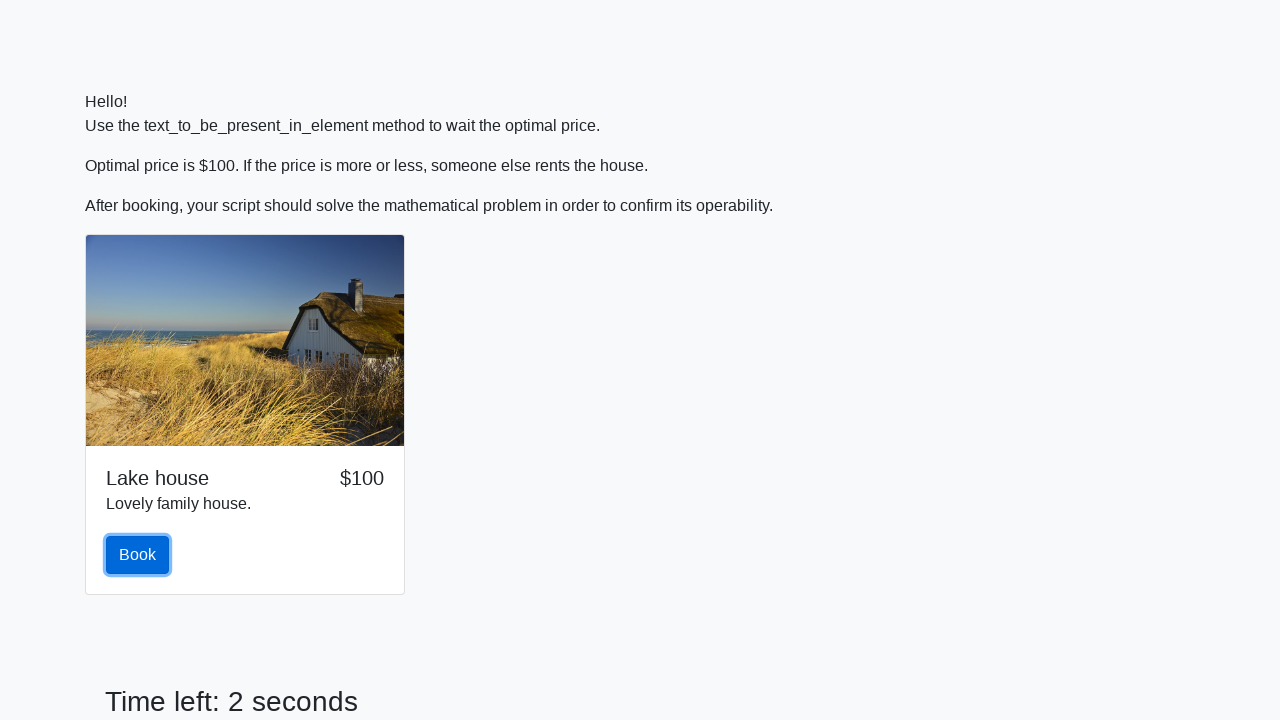

Filled in the calculated answer on #answer
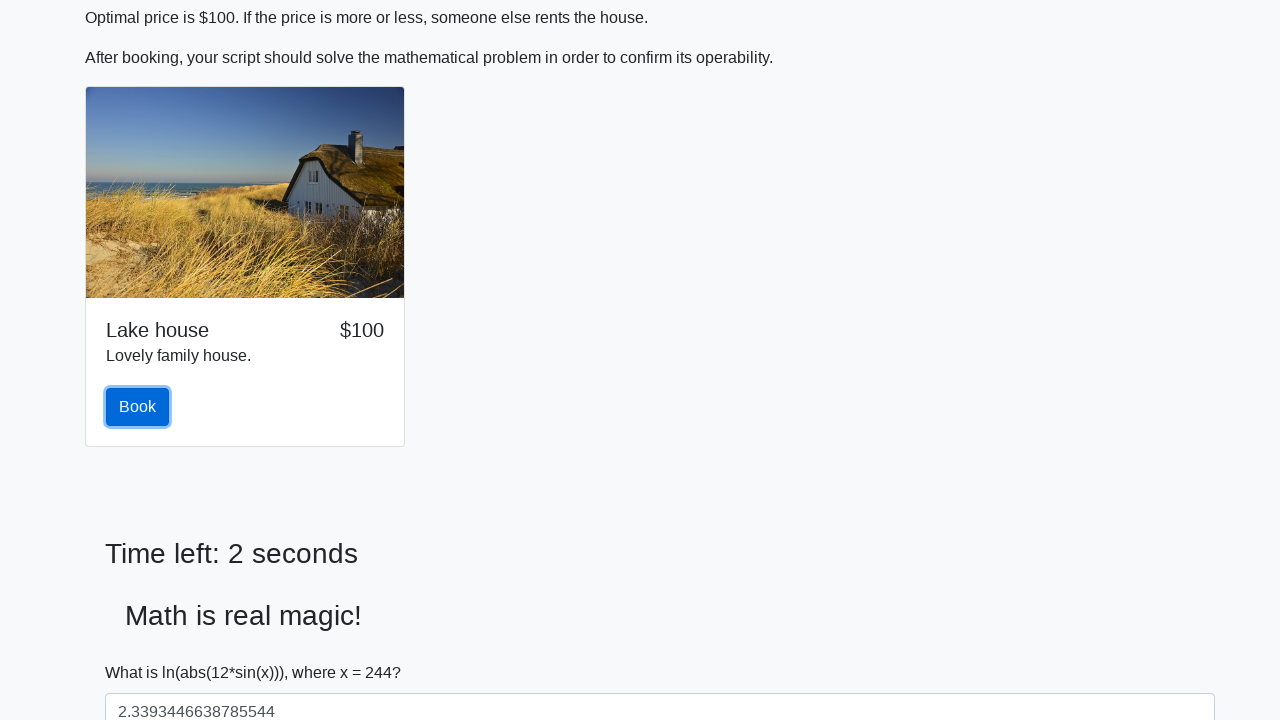

Clicked the solve button to submit the answer at (143, 651) on #solve
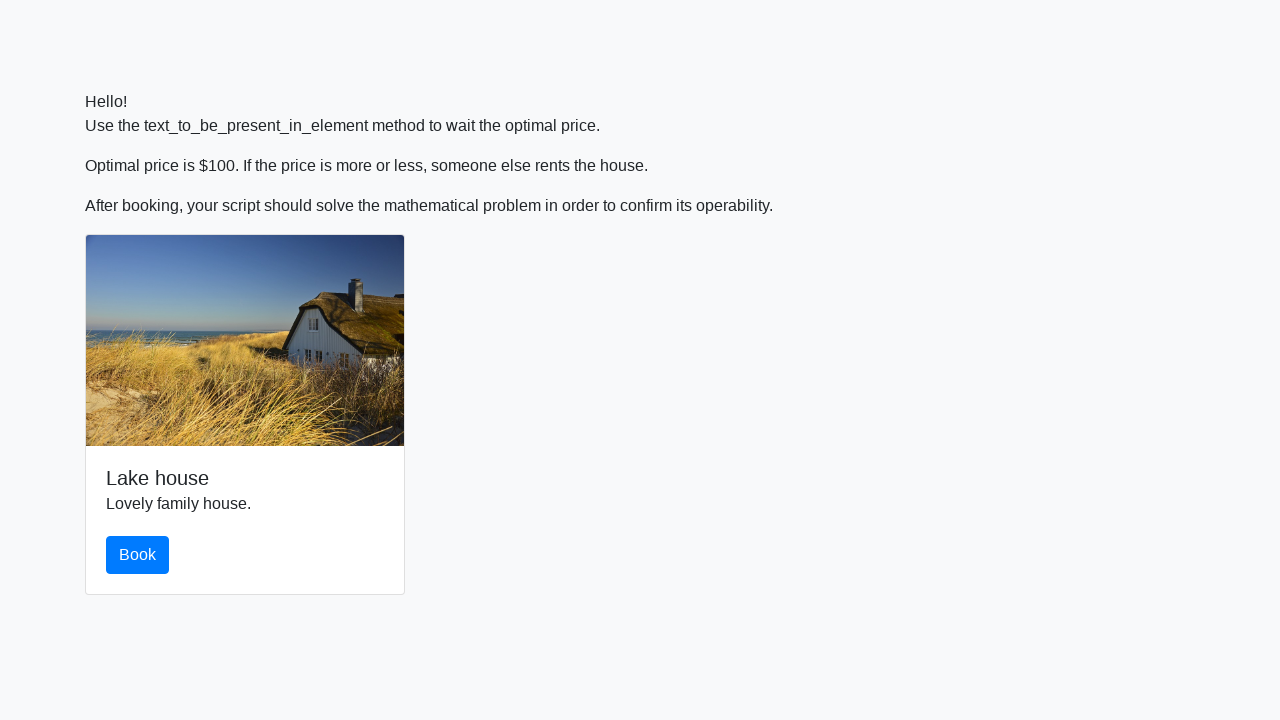

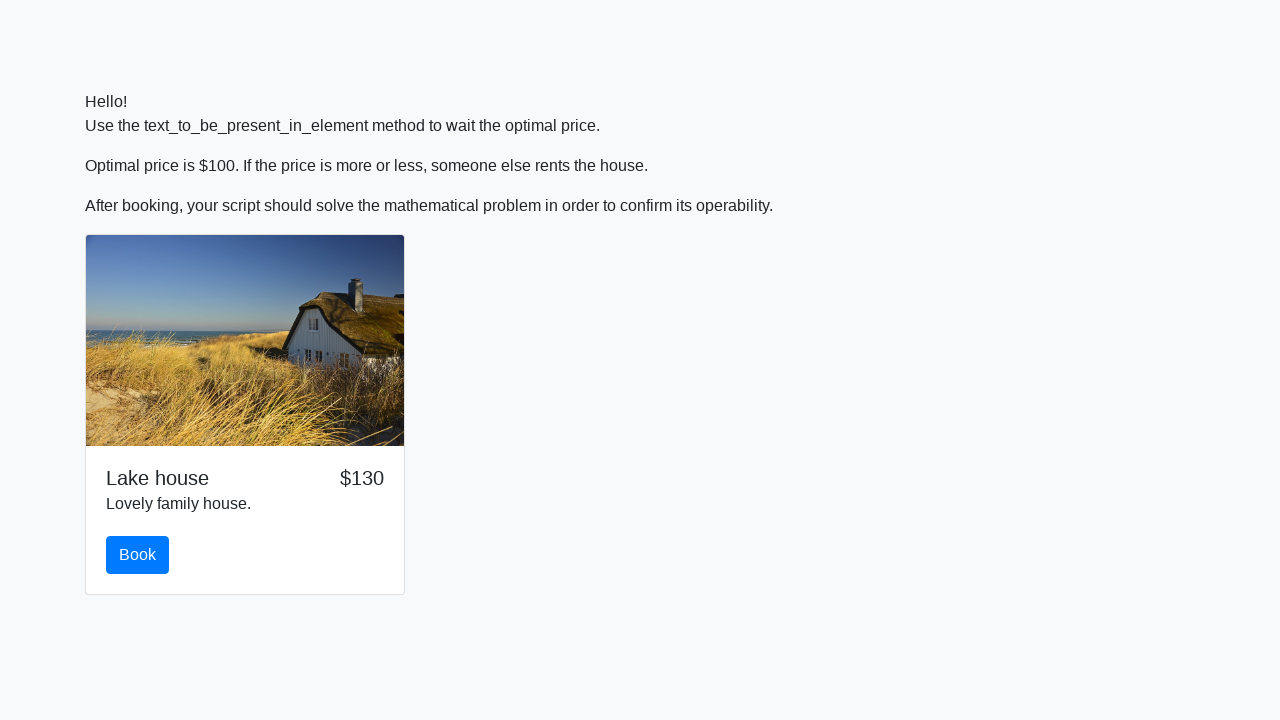